Tests handling of child windows by clicking a link that opens a new page, extracting text from the new page, and using that text in the original page

Starting URL: https://rahulshettyacademy.com/loginpagePractise/

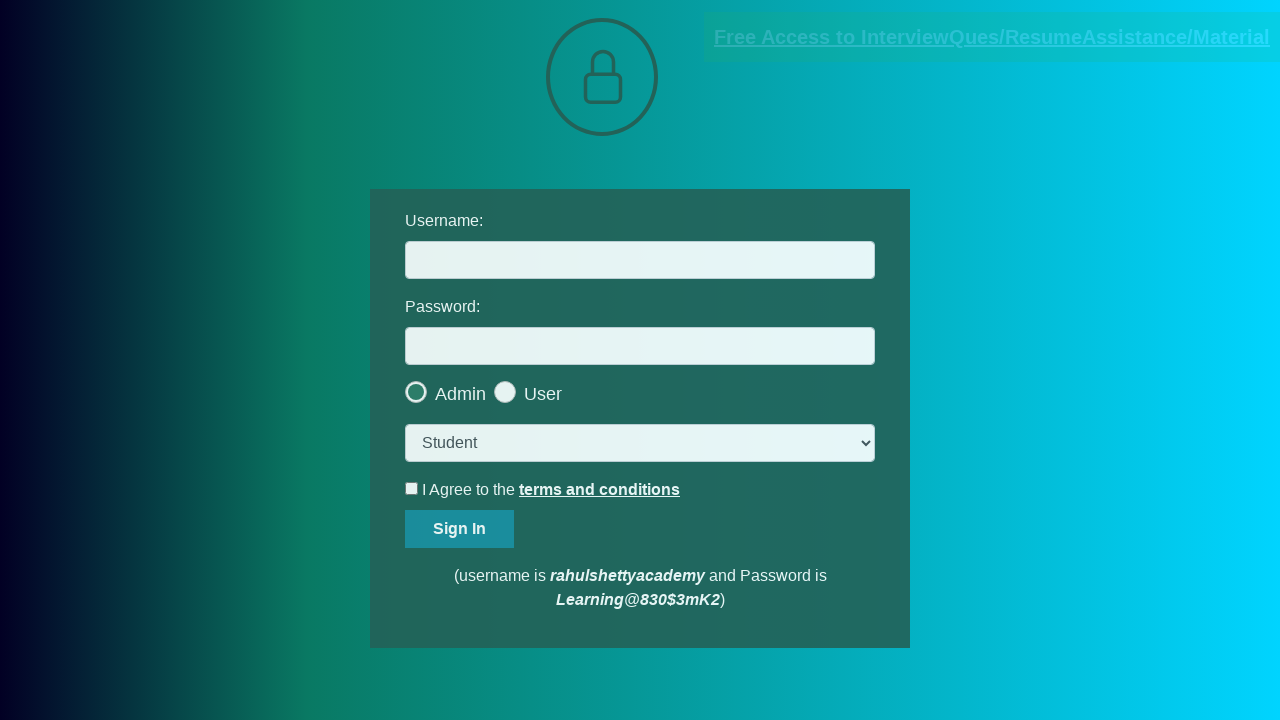

Located the blinking link element with documents-request href
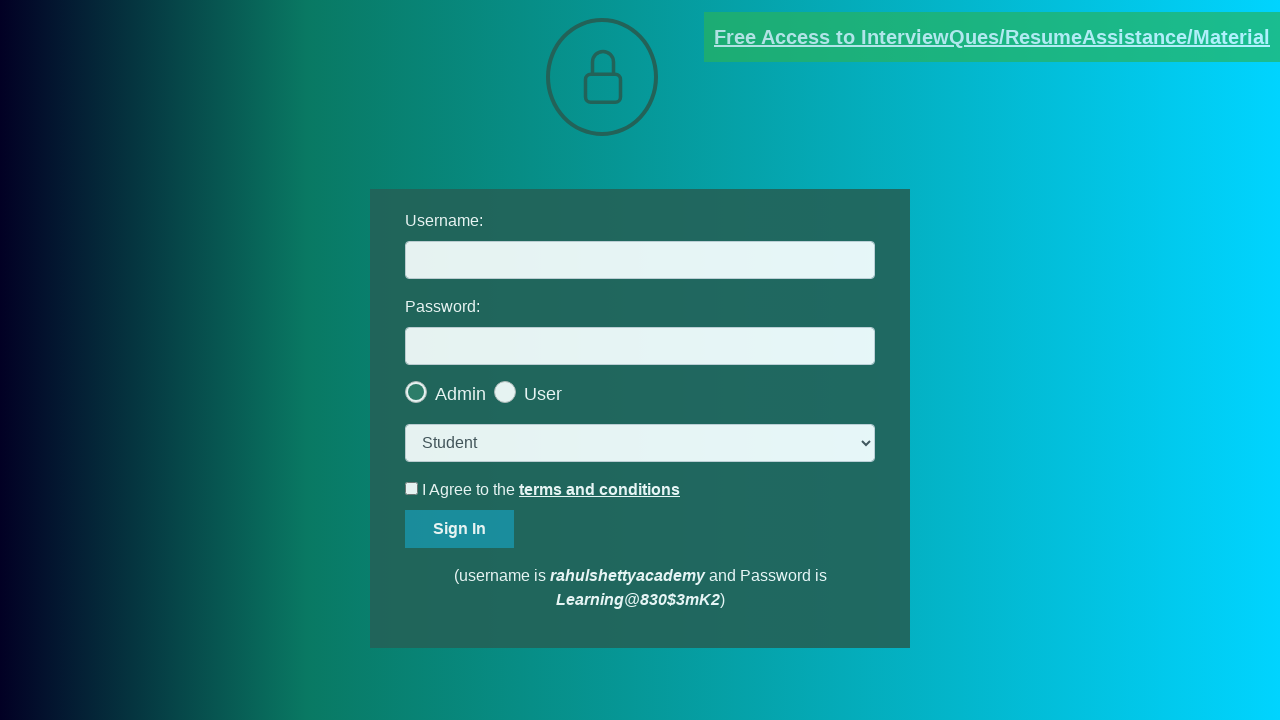

Located the username input field
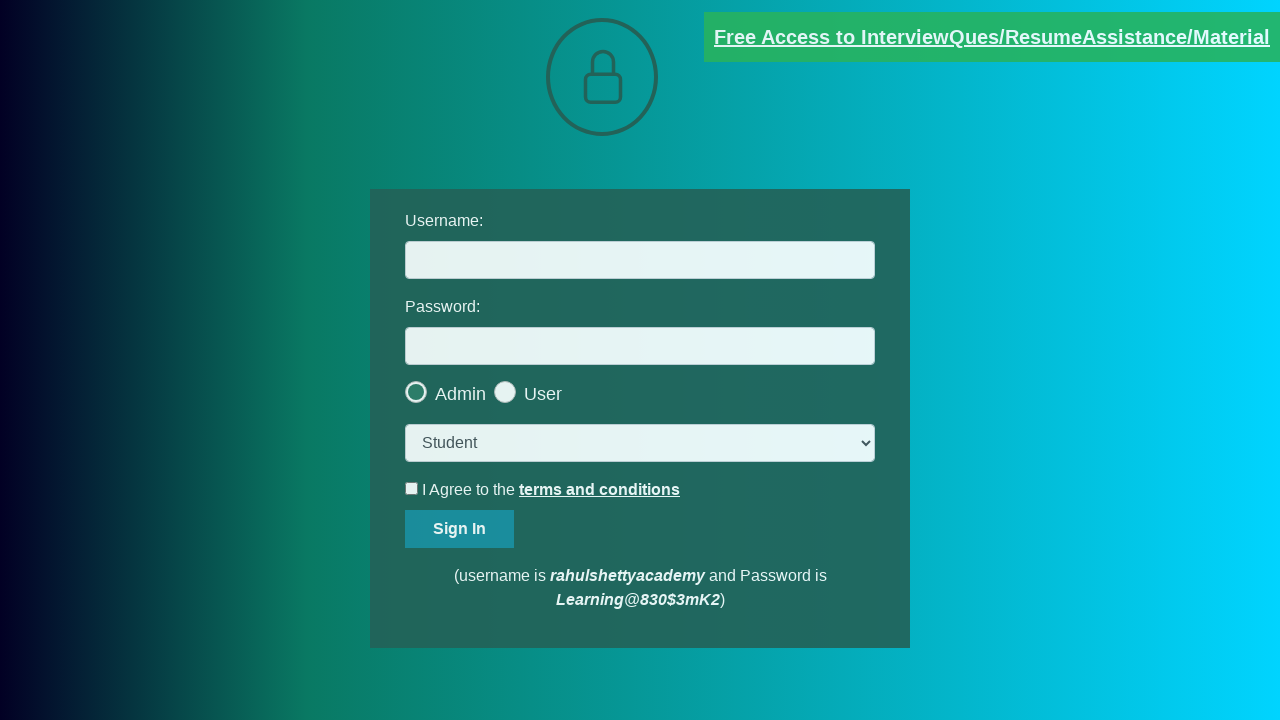

Clicked the blinking link to open a new child window at (992, 37) on [href*='documents-request']
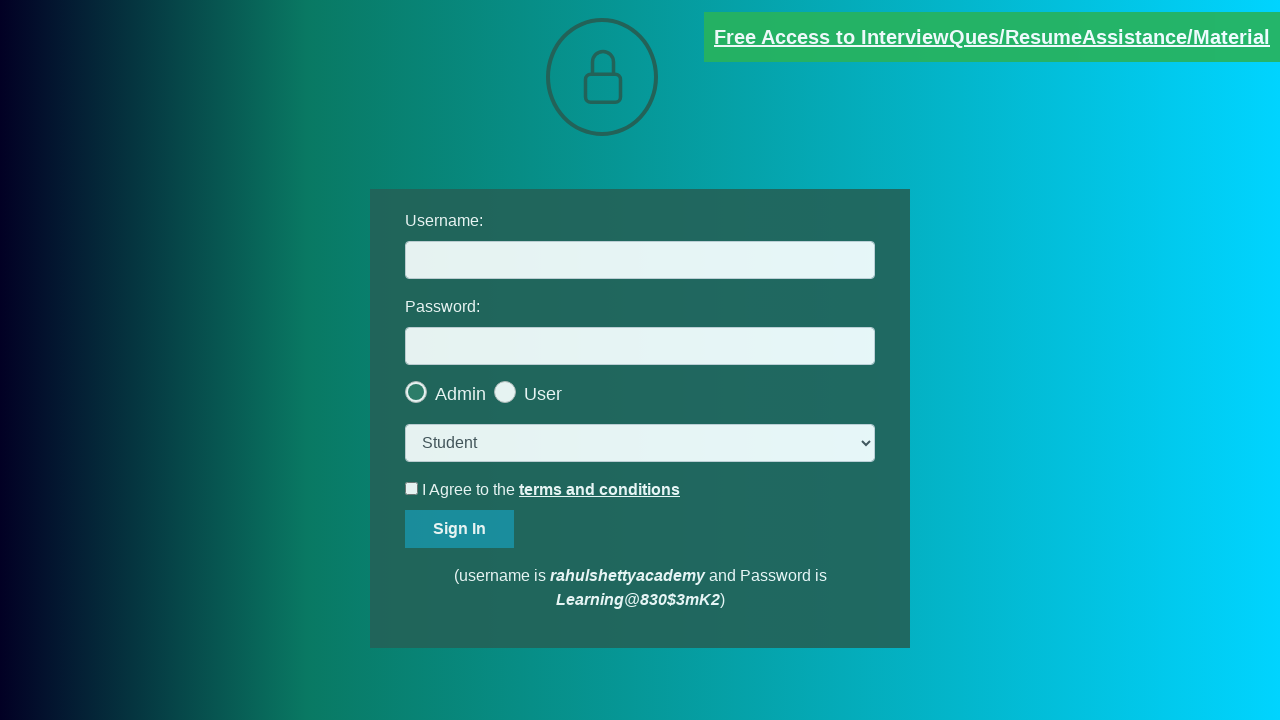

Captured the new page object from child window
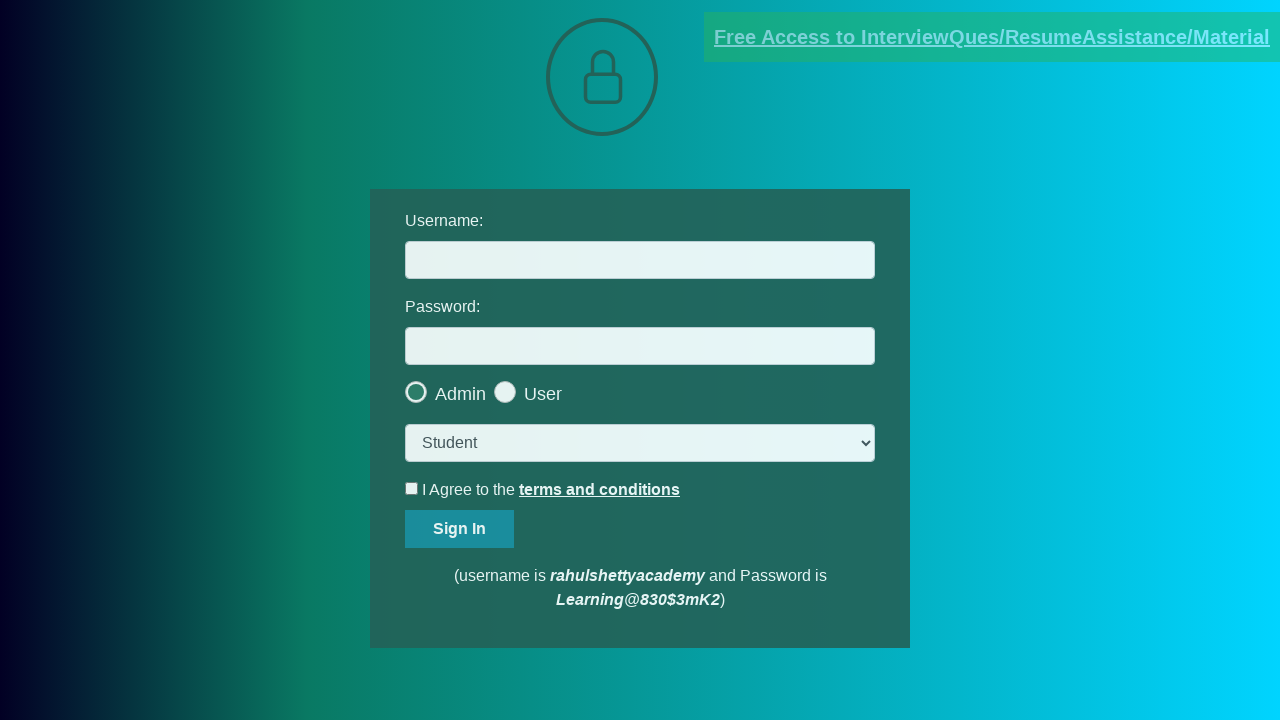

New page loaded successfully
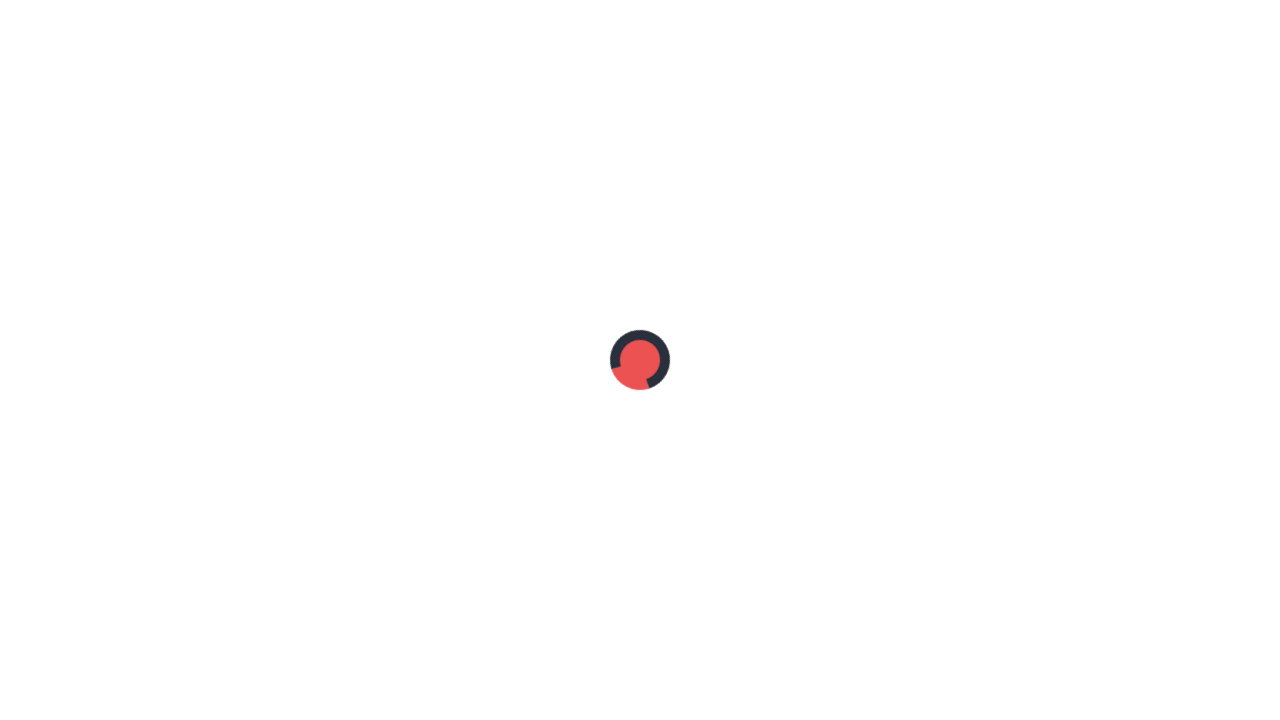

Extracted text content from red element on new page
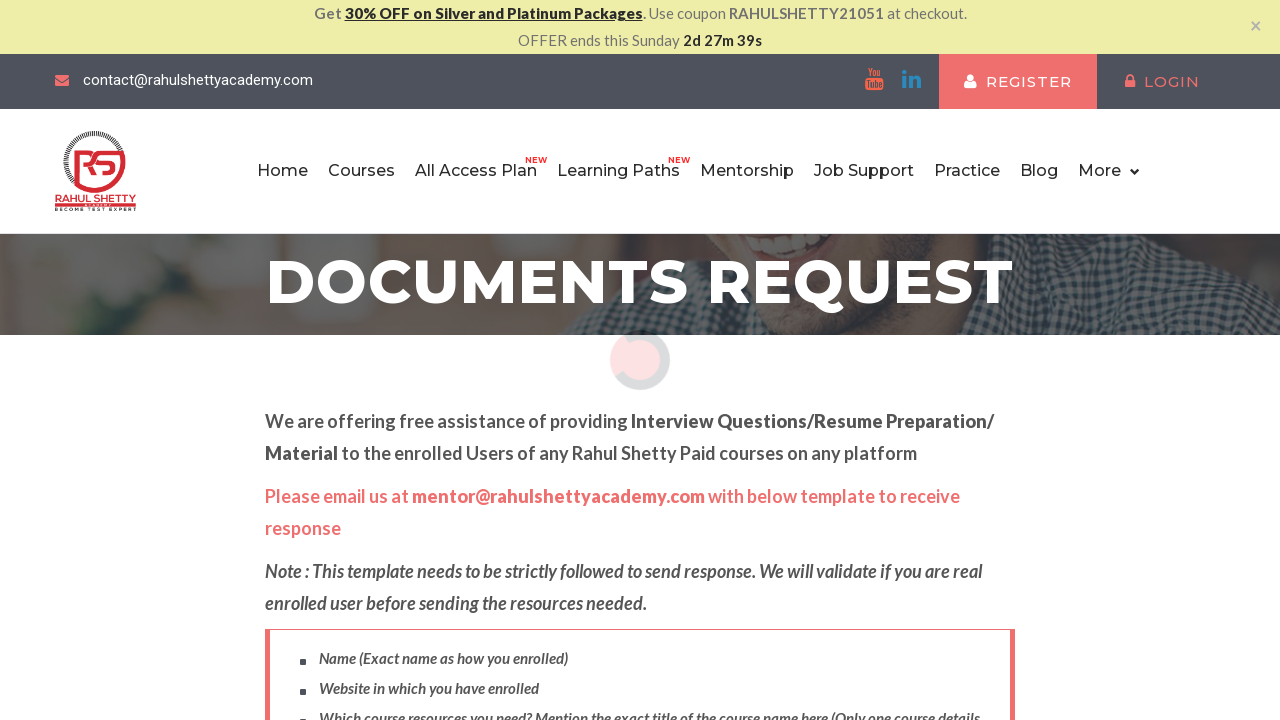

Split text by @ symbol to extract domain
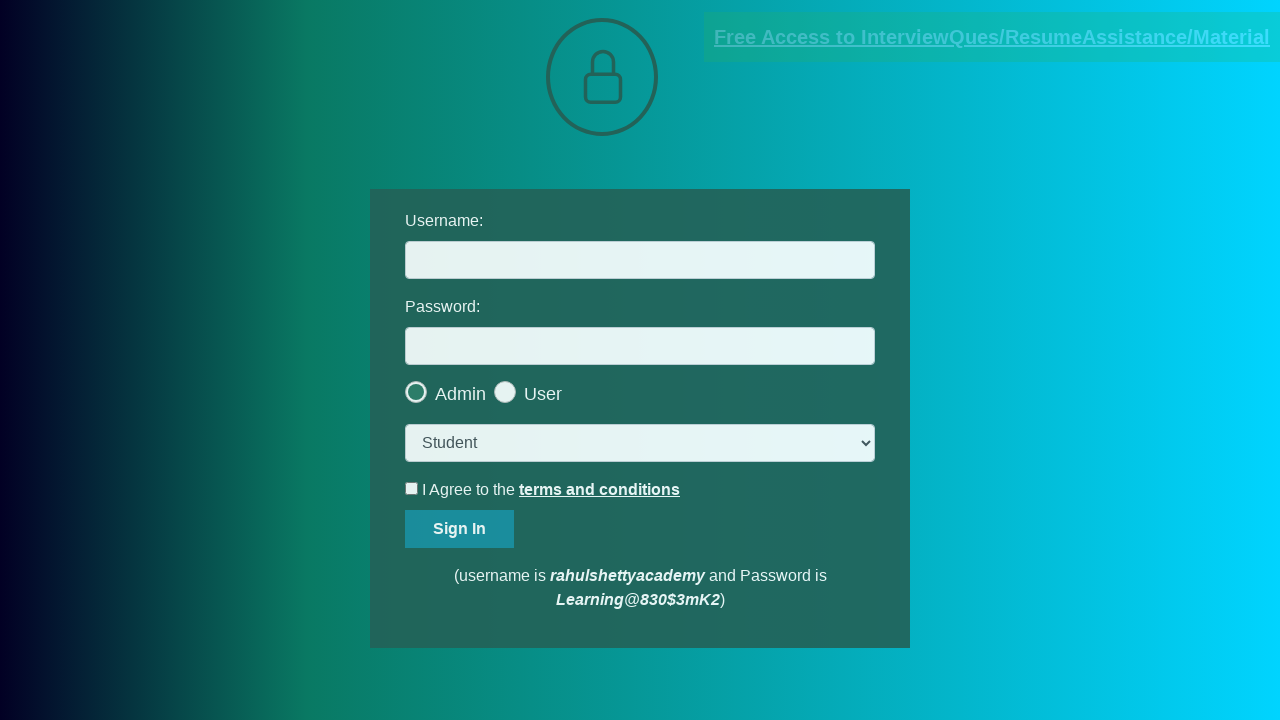

Extracted domain: rahulshettyacademy.com
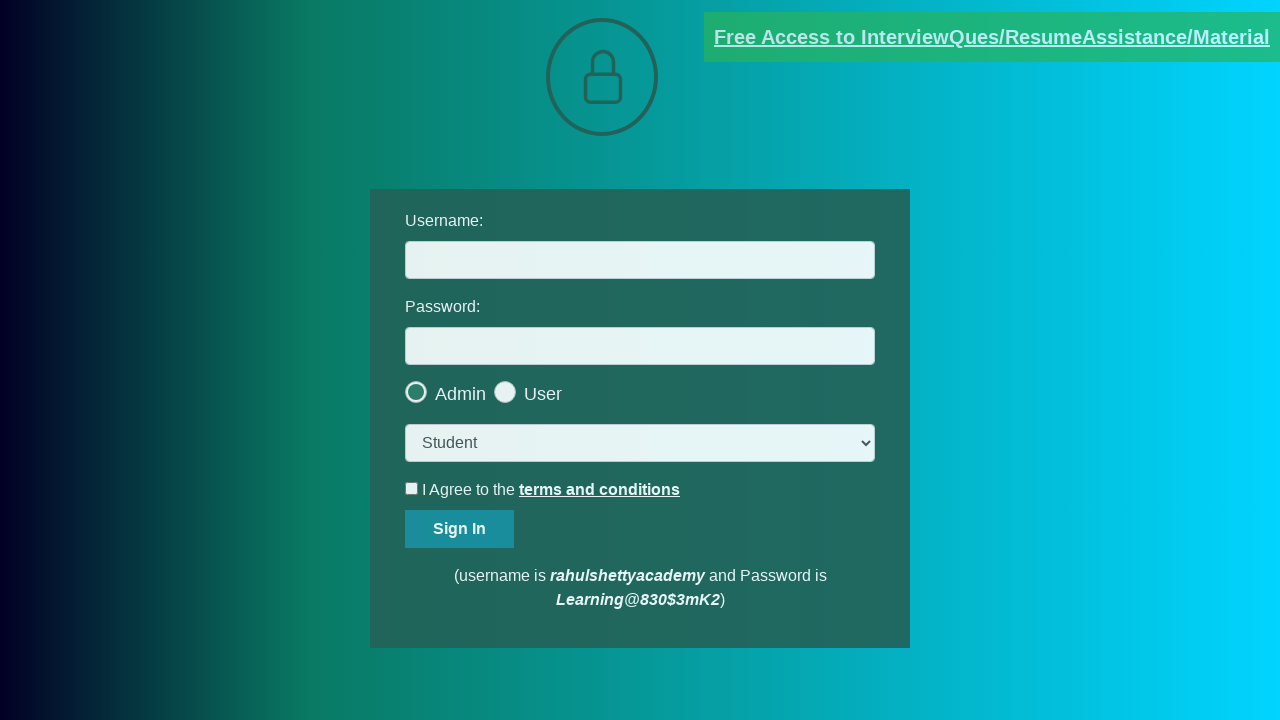

Typed extracted domain 'rahulshettyacademy.com' into username field on #username
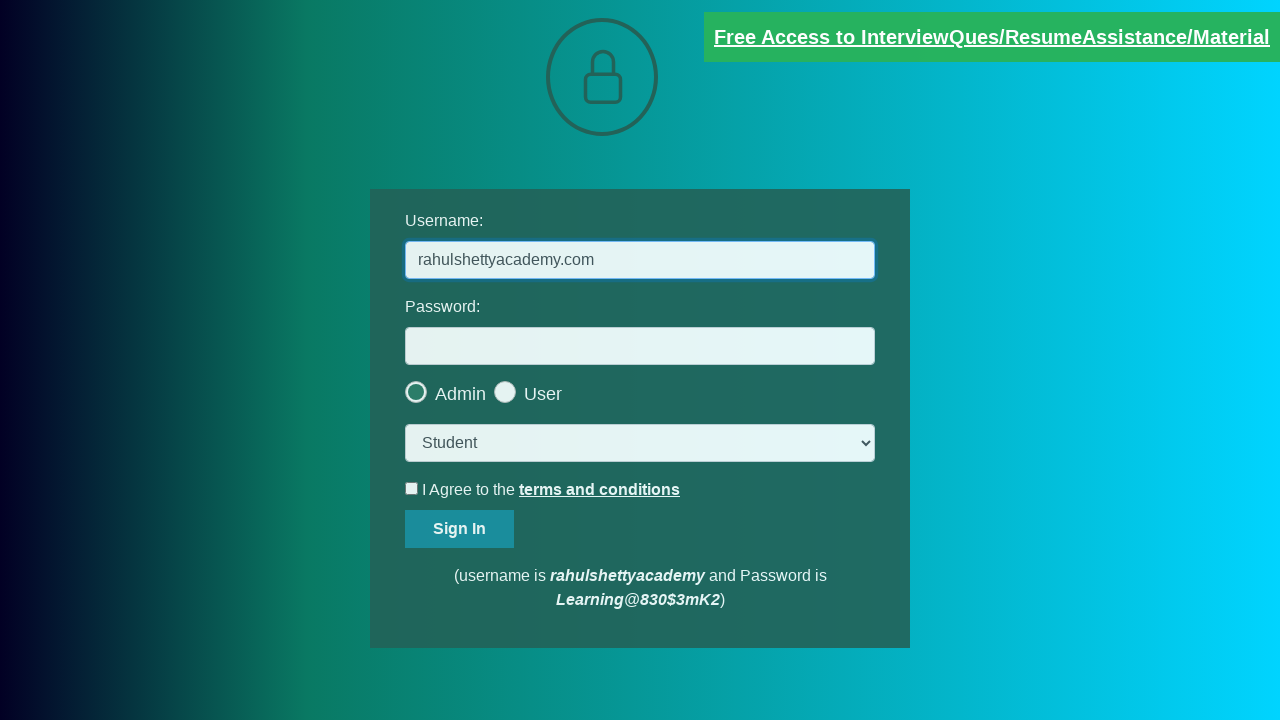

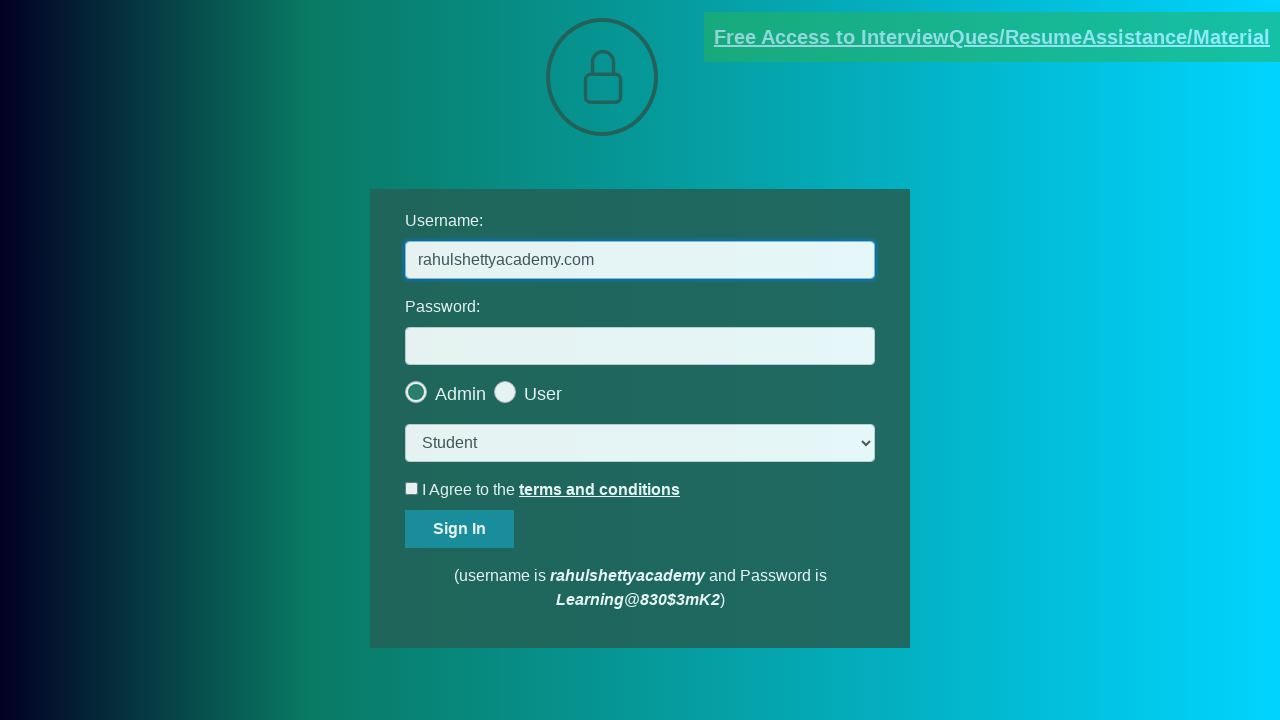